Tests hover functionality by hovering over Developers menu and clicking Community link

Starting URL: https://www.docker.com/

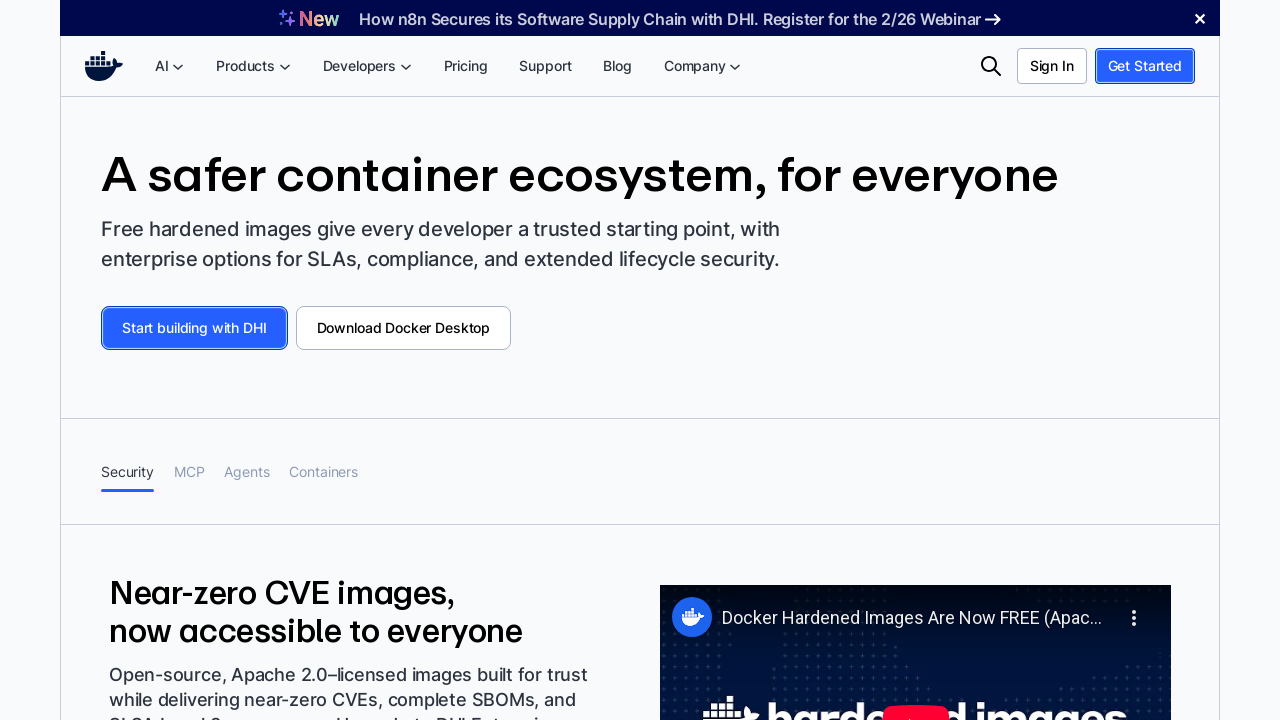

Hovered over Developers menu item at (367, 66) on (//a[contains(.,'Developers')])[1]
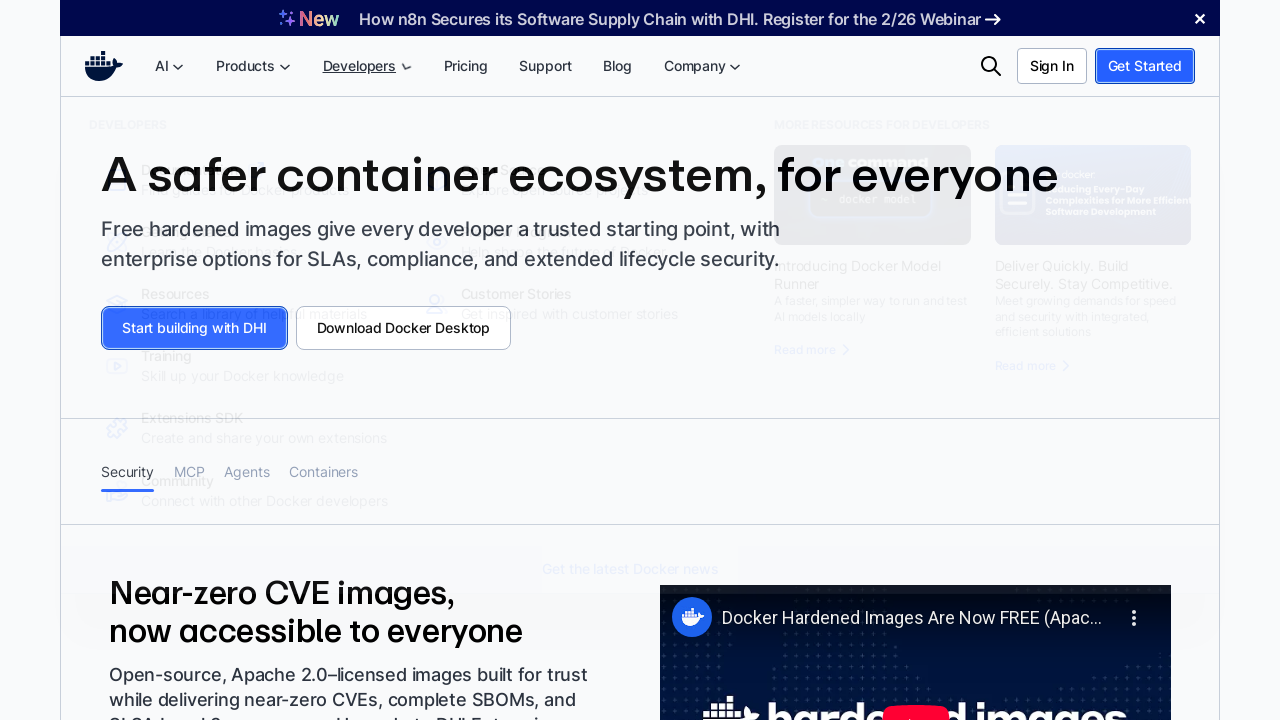

Clicked on Community link from Developers menu at (249, 487) on (//a[contains(.,'Community')])[1]
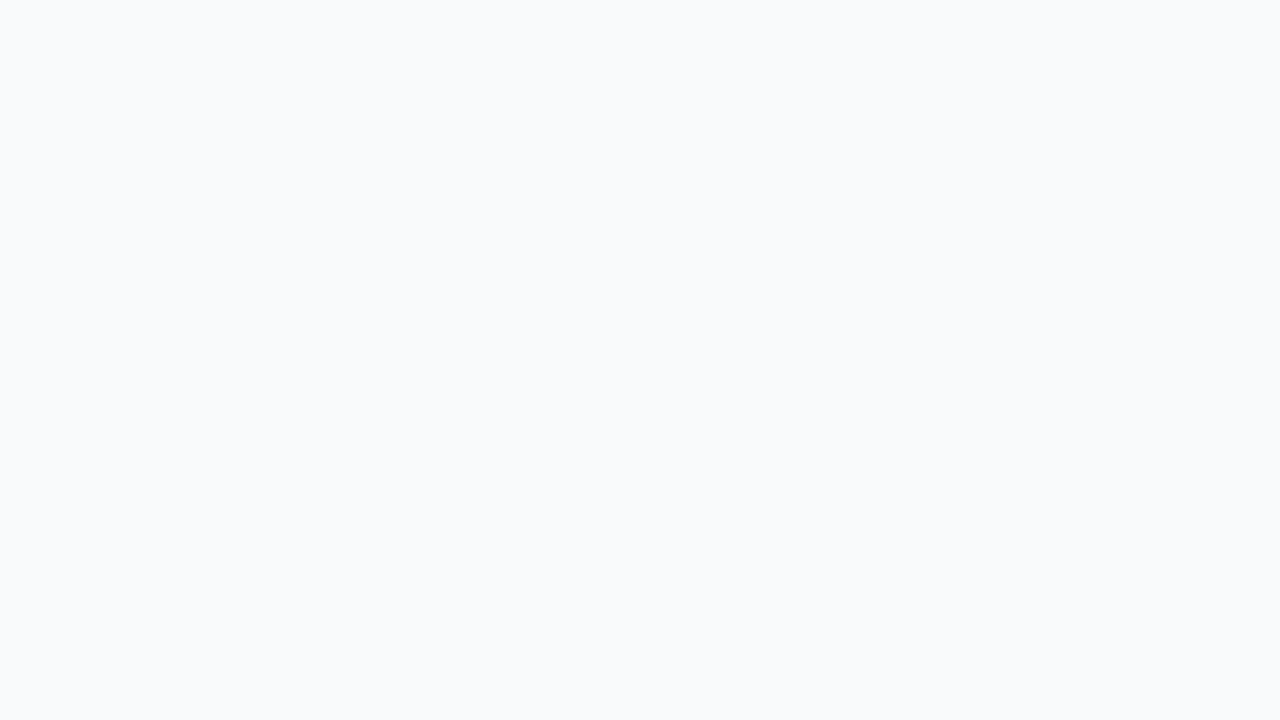

Navigation completed and page loaded
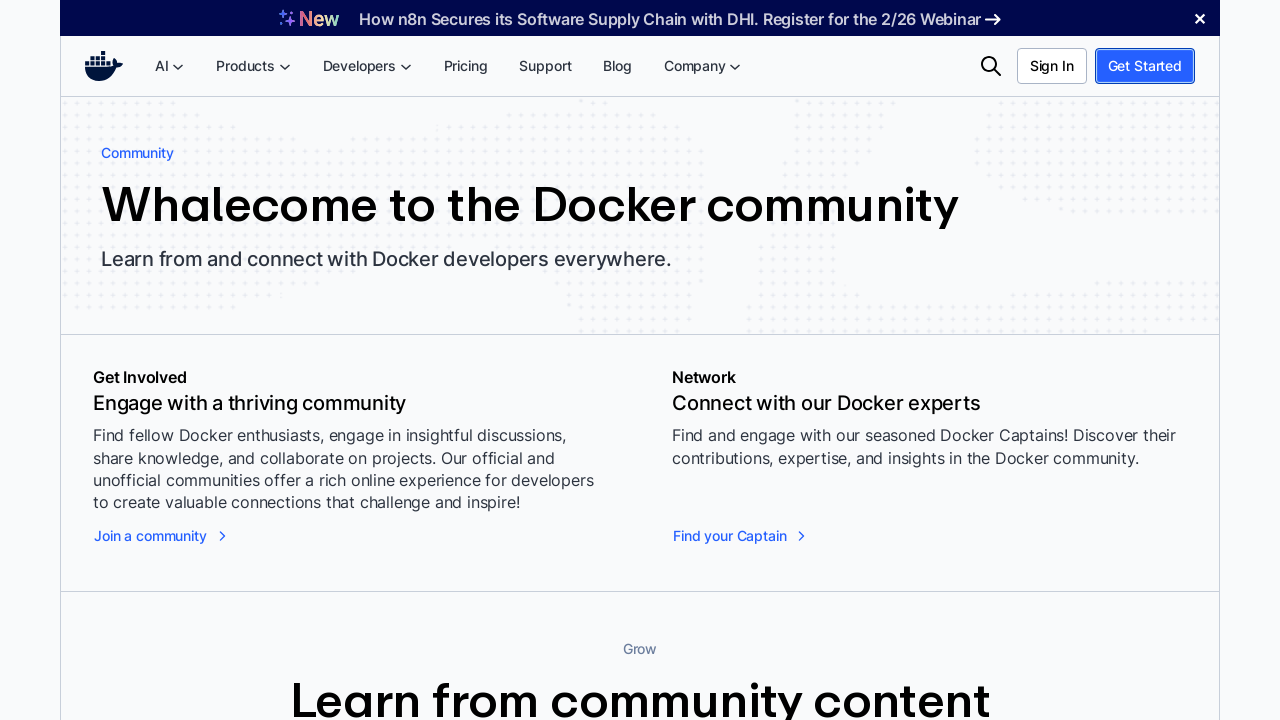

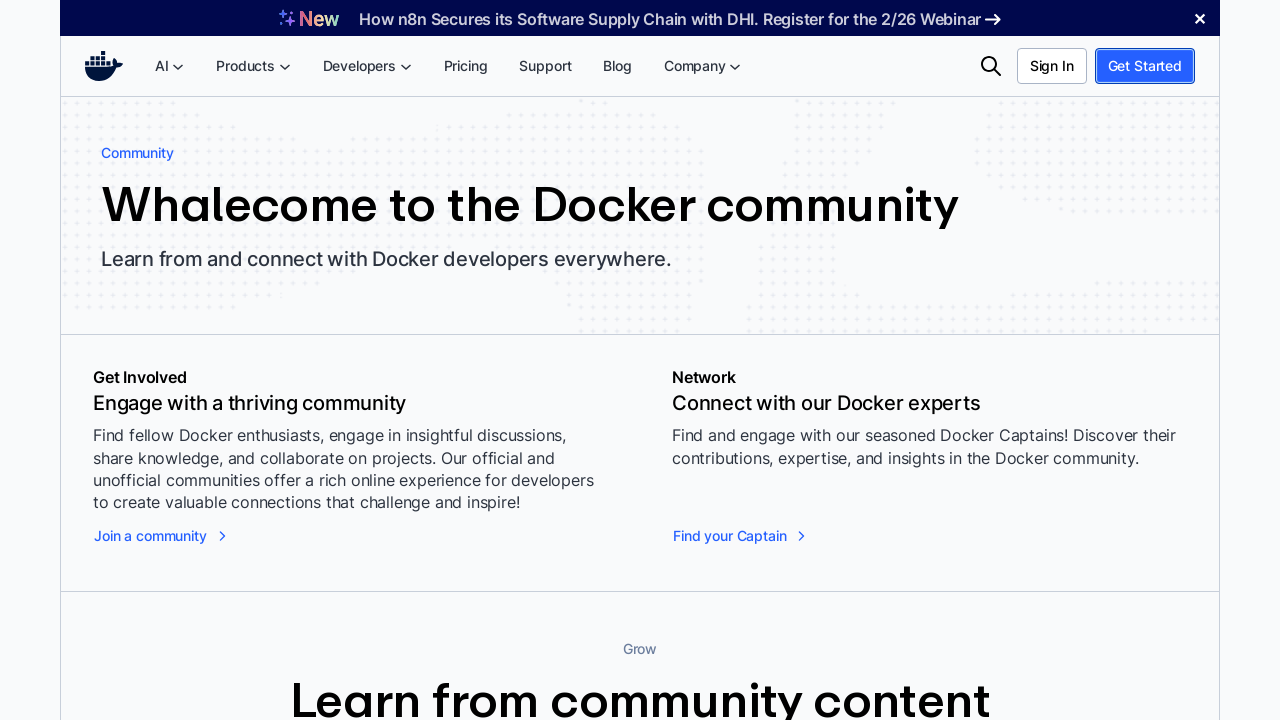